Tests editing a todo item by double-clicking, modifying the text, and pressing Enter

Starting URL: https://demo.playwright.dev/todomvc

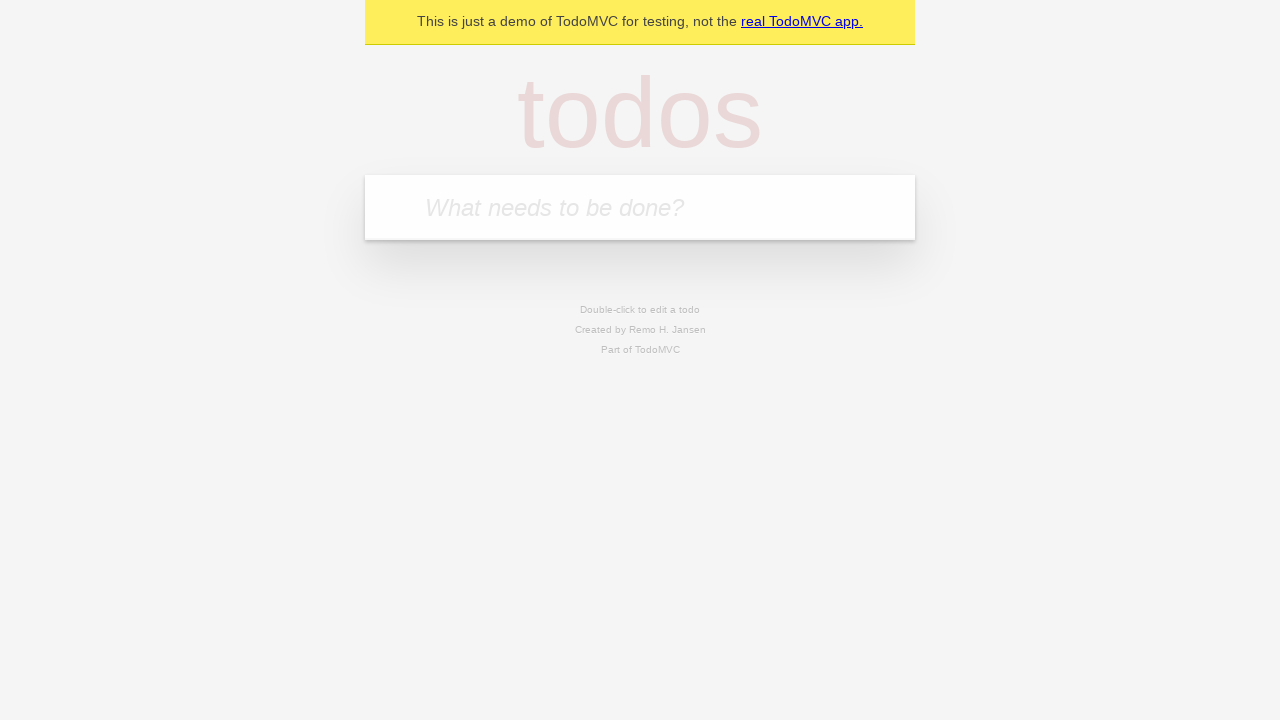

Filled todo input with 'buy some cheese' on internal:attr=[placeholder="What needs to be done?"i]
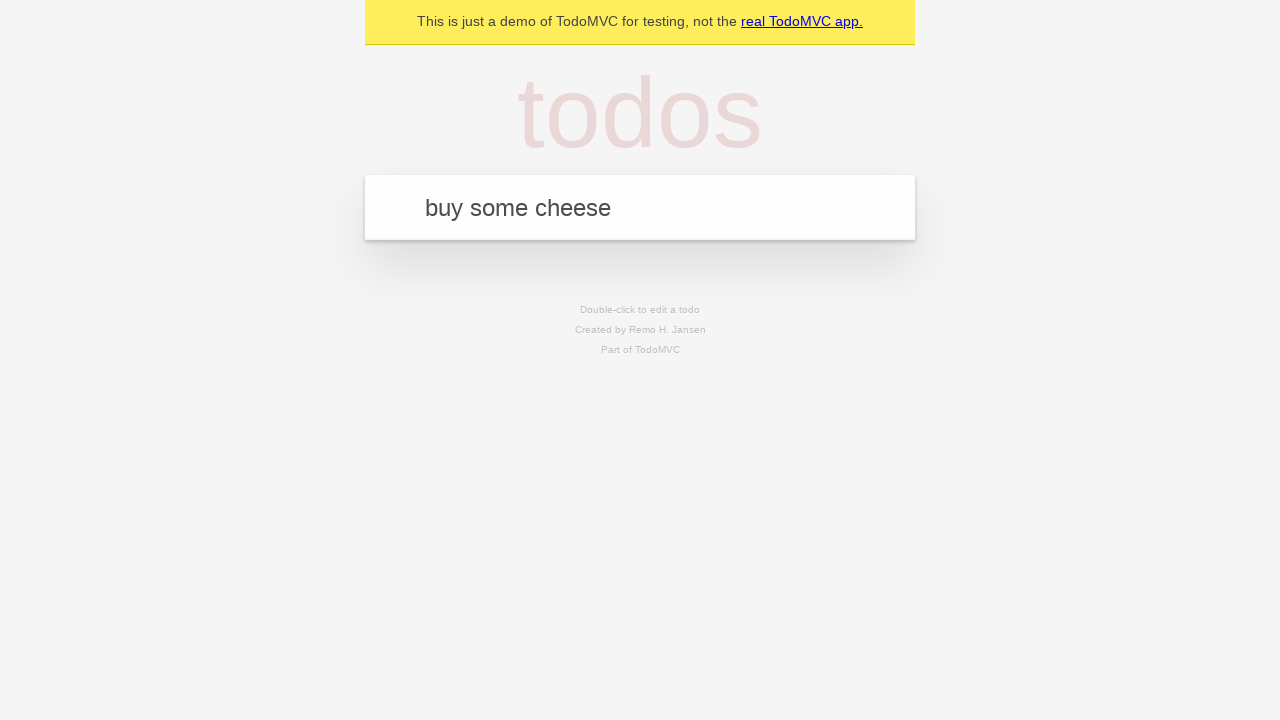

Pressed Enter to create first todo item on internal:attr=[placeholder="What needs to be done?"i]
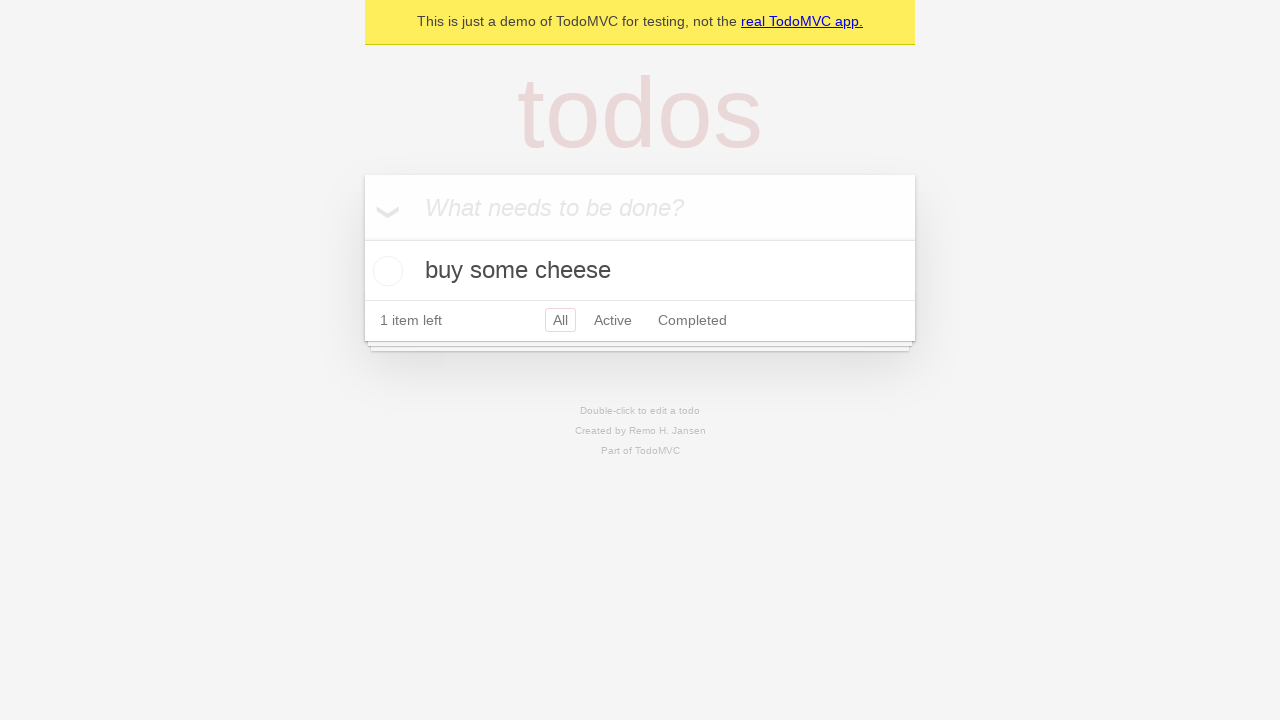

Filled todo input with 'feed the cat' on internal:attr=[placeholder="What needs to be done?"i]
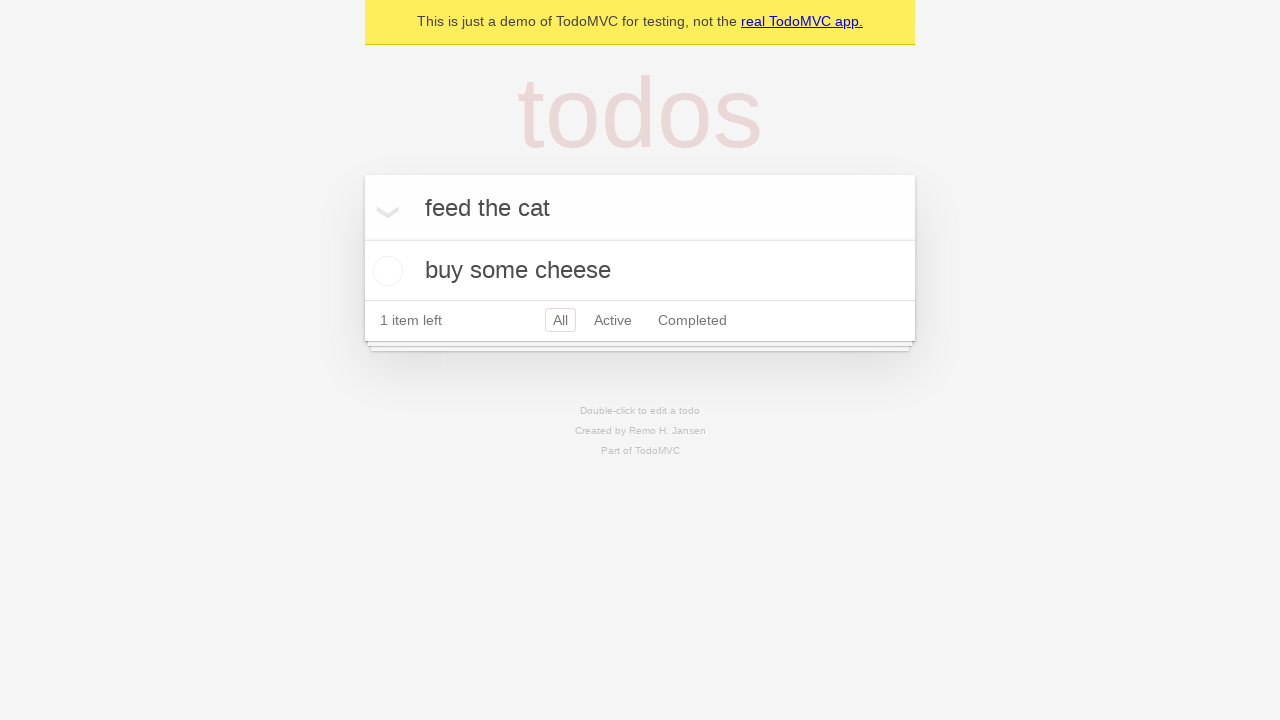

Pressed Enter to create second todo item on internal:attr=[placeholder="What needs to be done?"i]
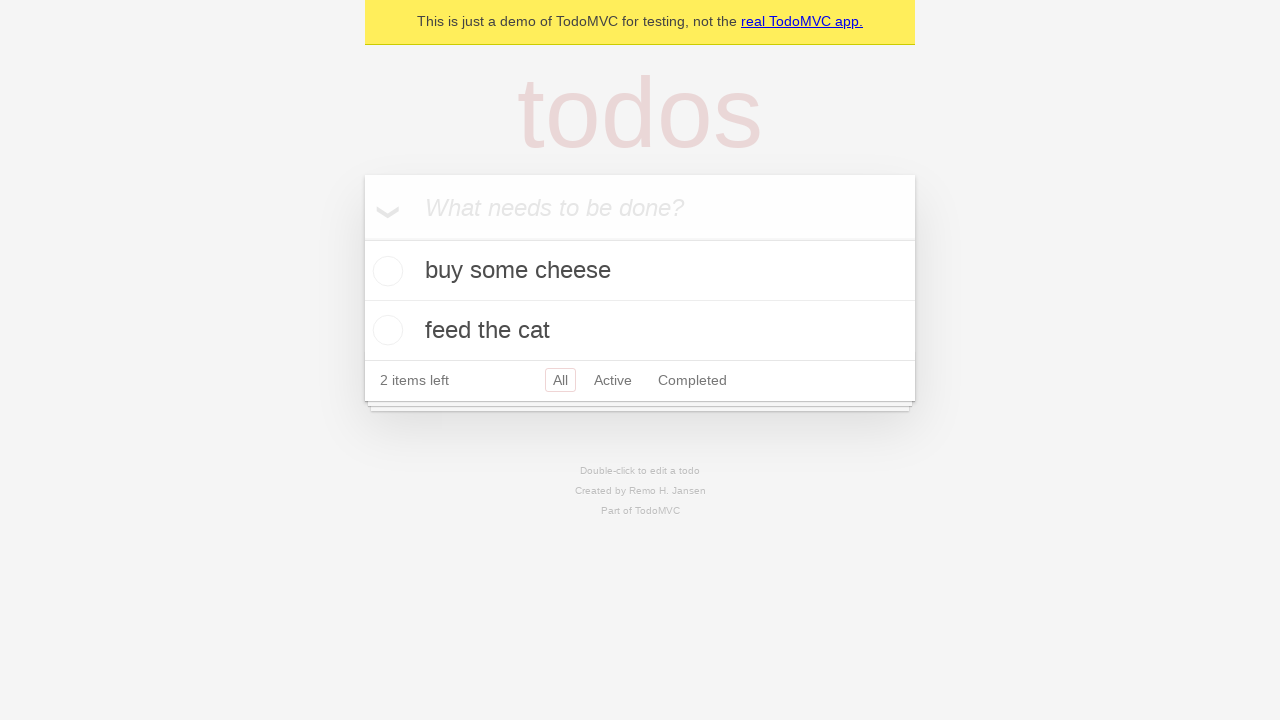

Filled todo input with 'book a doctors appointment' on internal:attr=[placeholder="What needs to be done?"i]
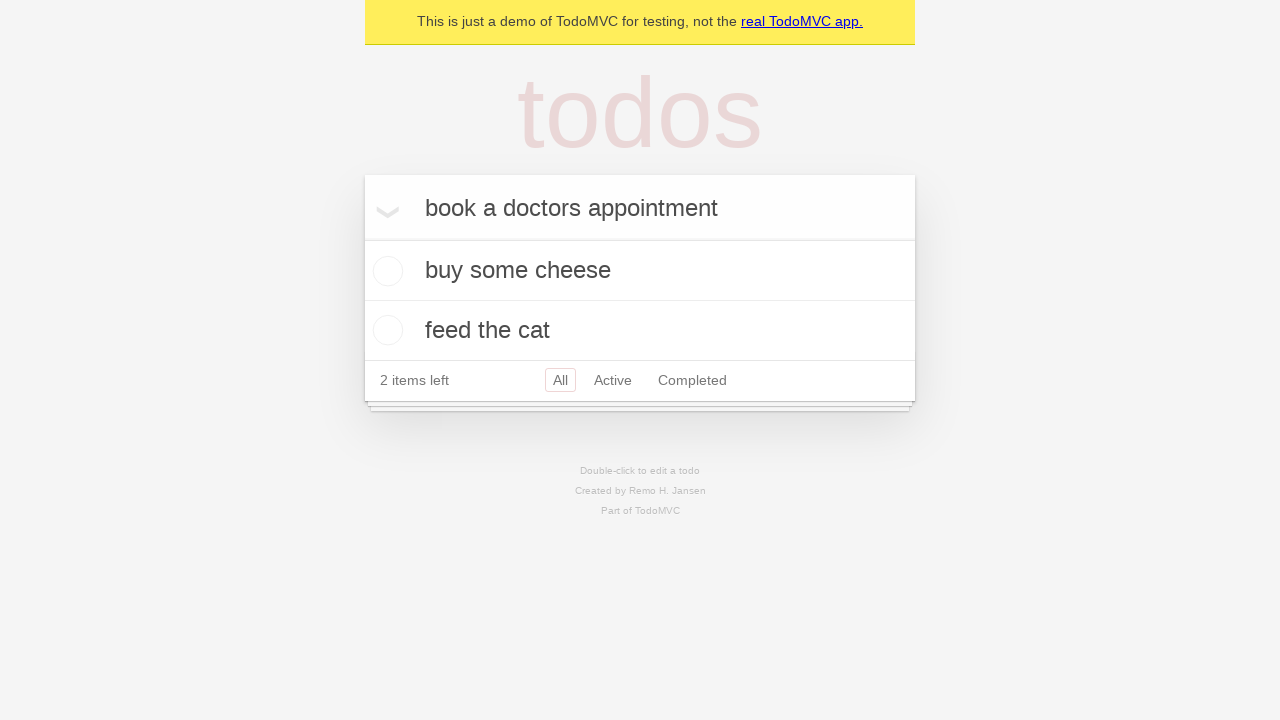

Pressed Enter to create third todo item on internal:attr=[placeholder="What needs to be done?"i]
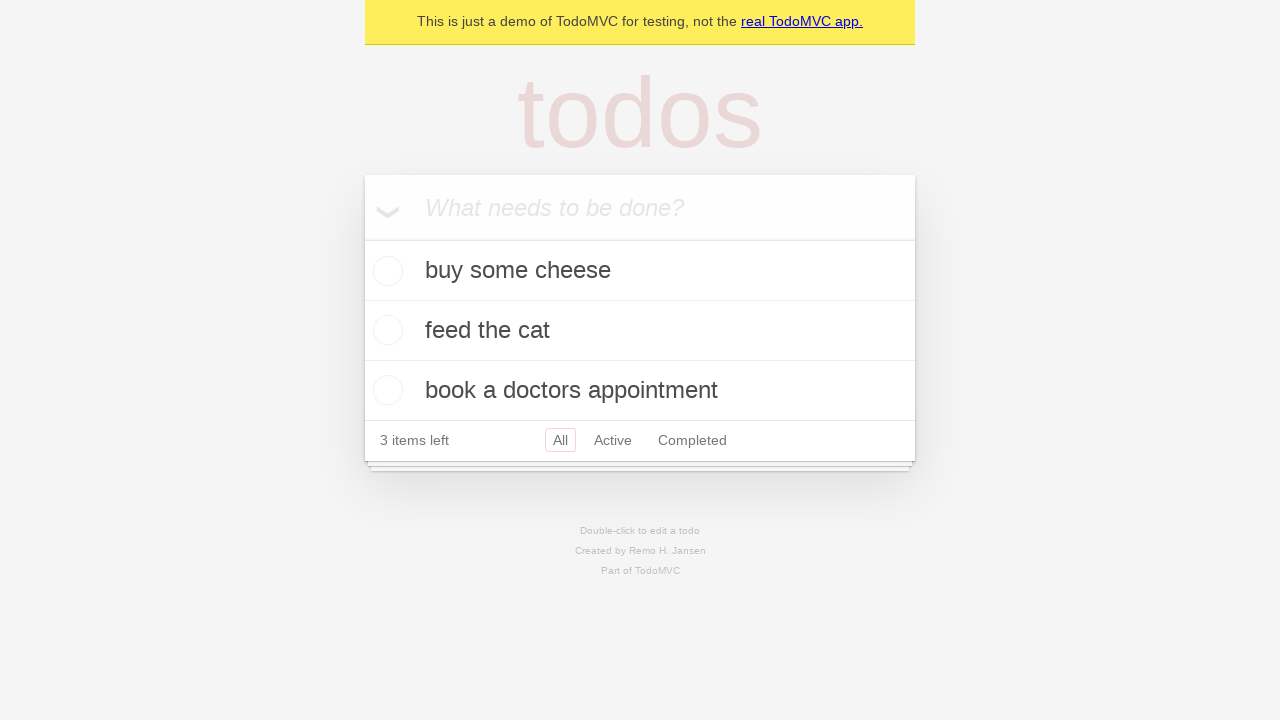

Double-clicked second todo item to enter edit mode at (640, 331) on .todo-list li >> nth=1
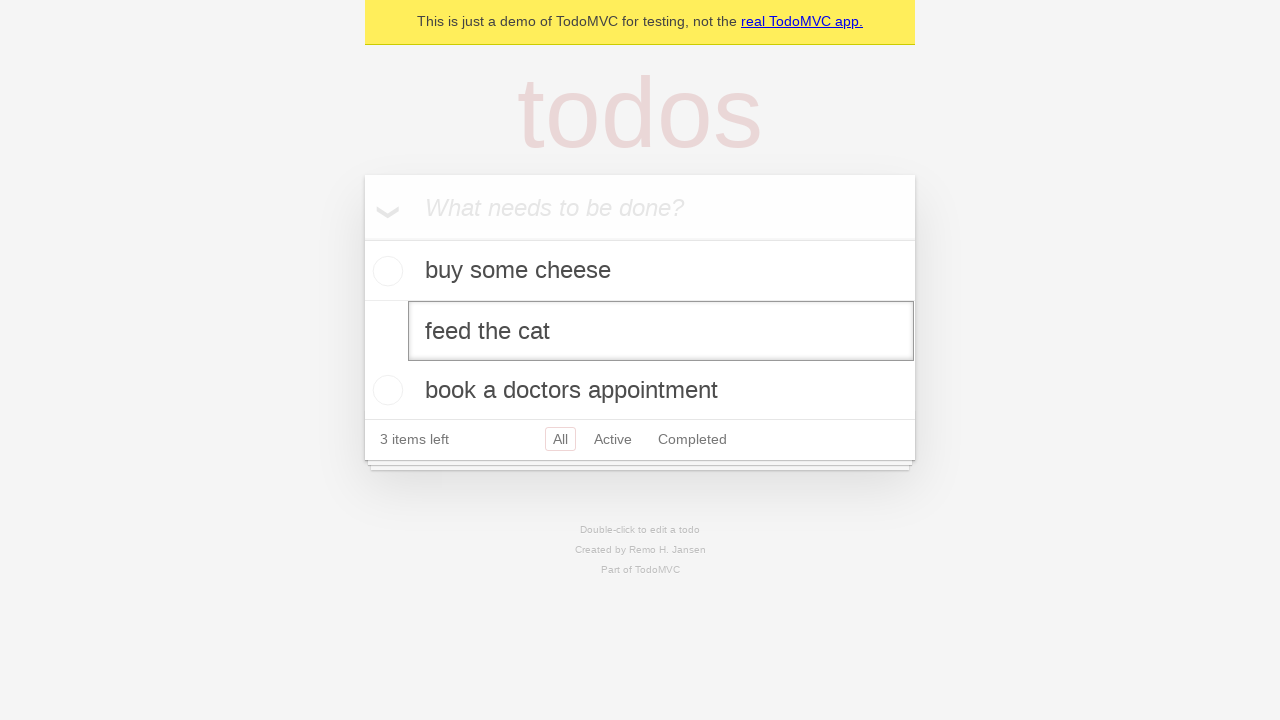

Changed todo text to 'buy some sausages' on .todo-list li >> nth=1 >> .edit
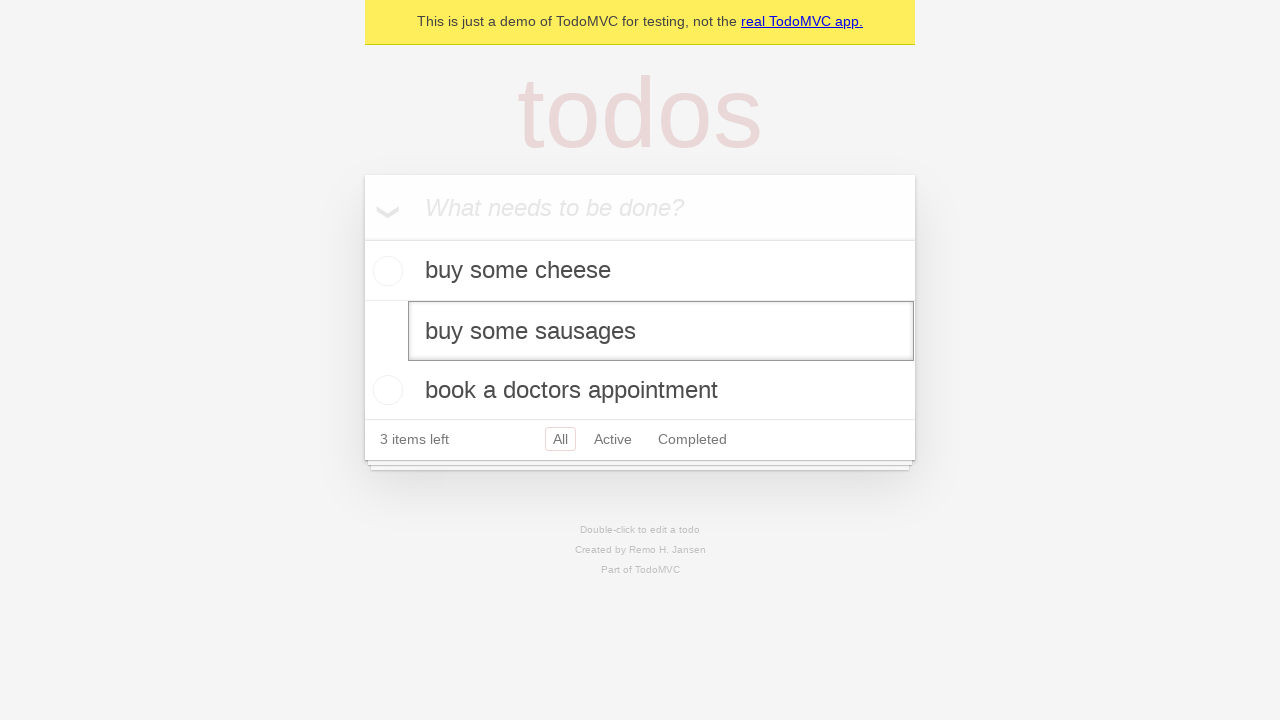

Pressed Enter to save edited todo item on .todo-list li >> nth=1 >> .edit
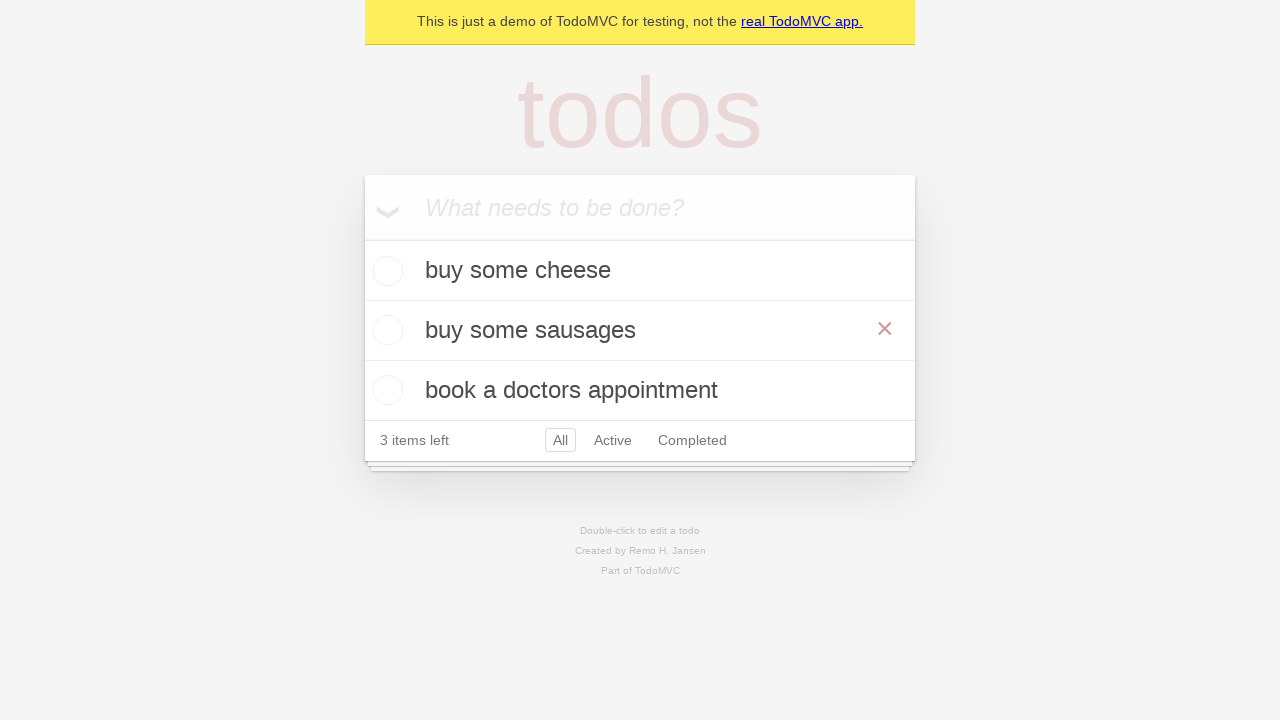

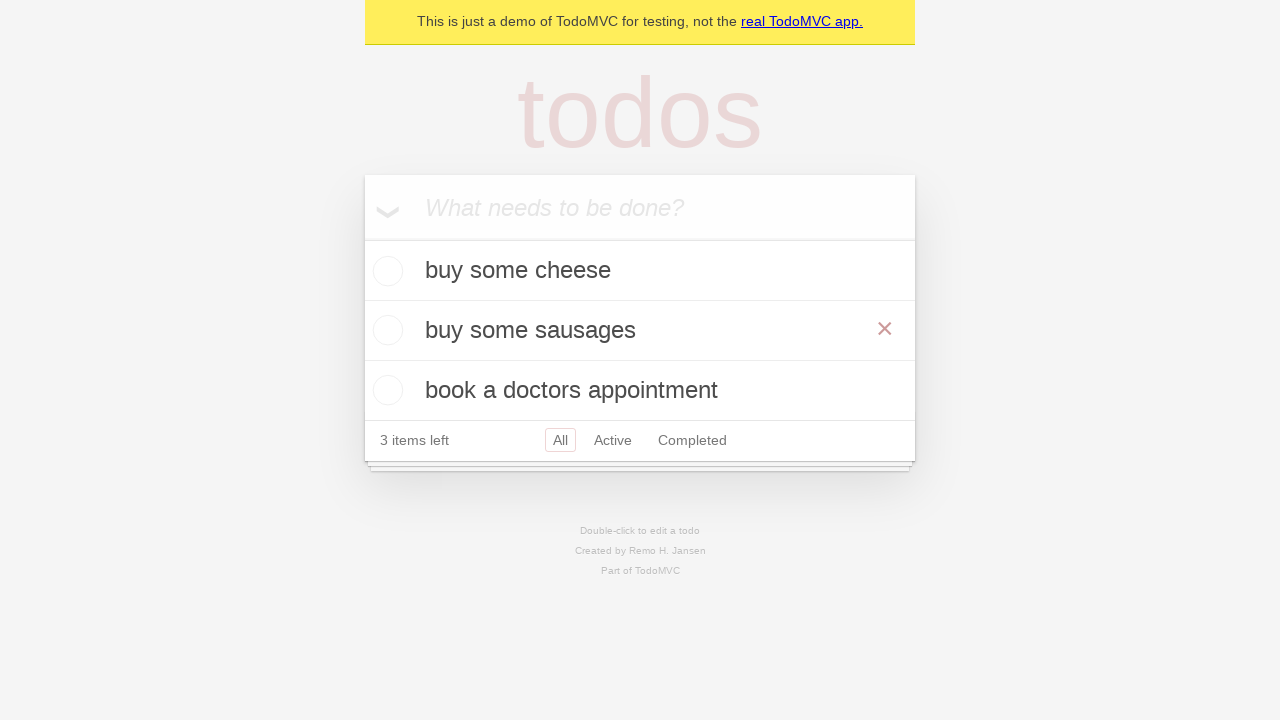